Tests flight booking dropdown functionality by selecting origin airport (Belgaum), destination airport (Bangalore), and verifying the round trip option enables the return date field.

Starting URL: https://rahulshettyacademy.com/dropdownsPractise/

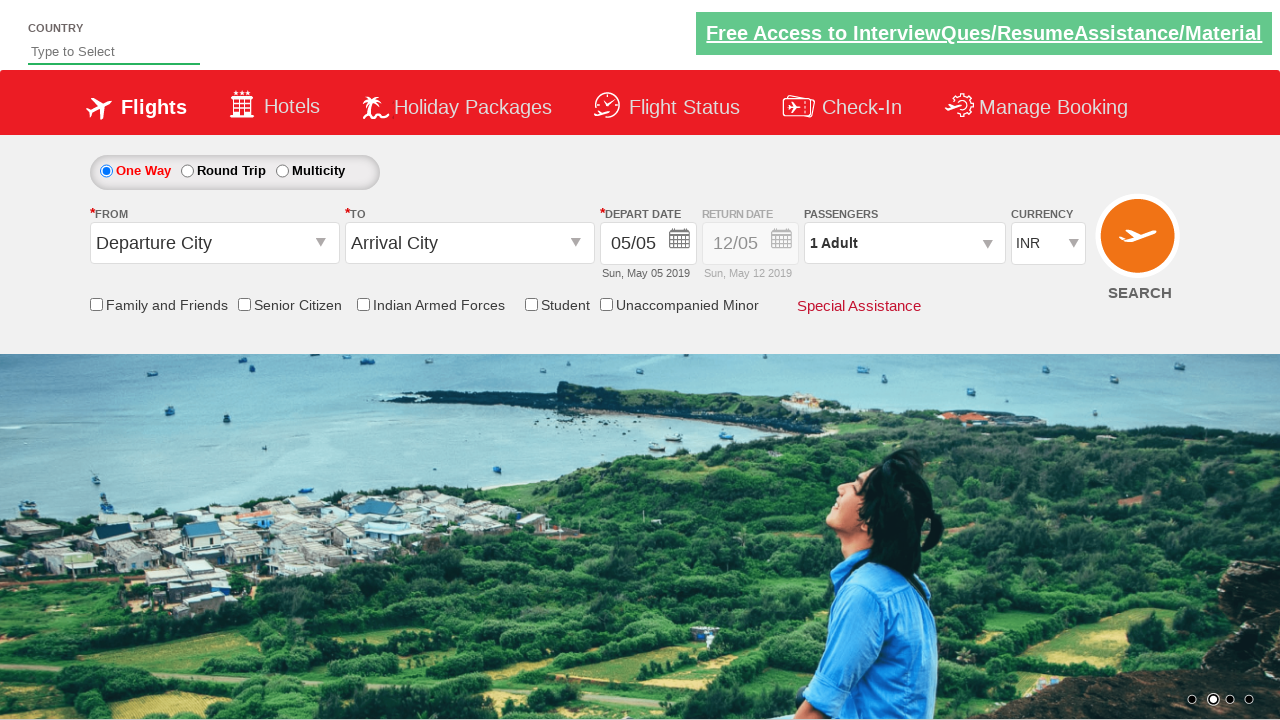

Clicked on origin station dropdown at (214, 243) on #ctl00_mainContent_ddl_originStation1_CTXT
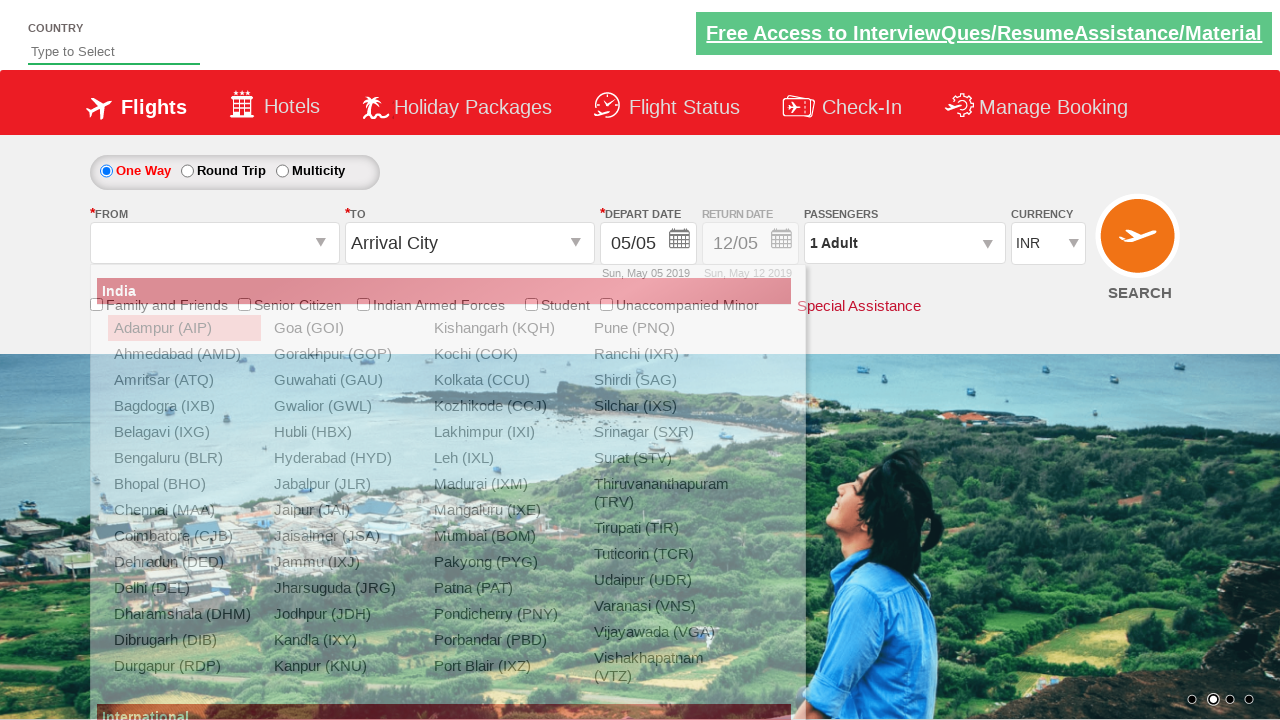

Selected Belgaum (IXG) as origin airport at (184, 432) on xpath=//div[@id='glsctl00_mainContent_ddl_originStation1_CTNR']//a[@value='IXG']
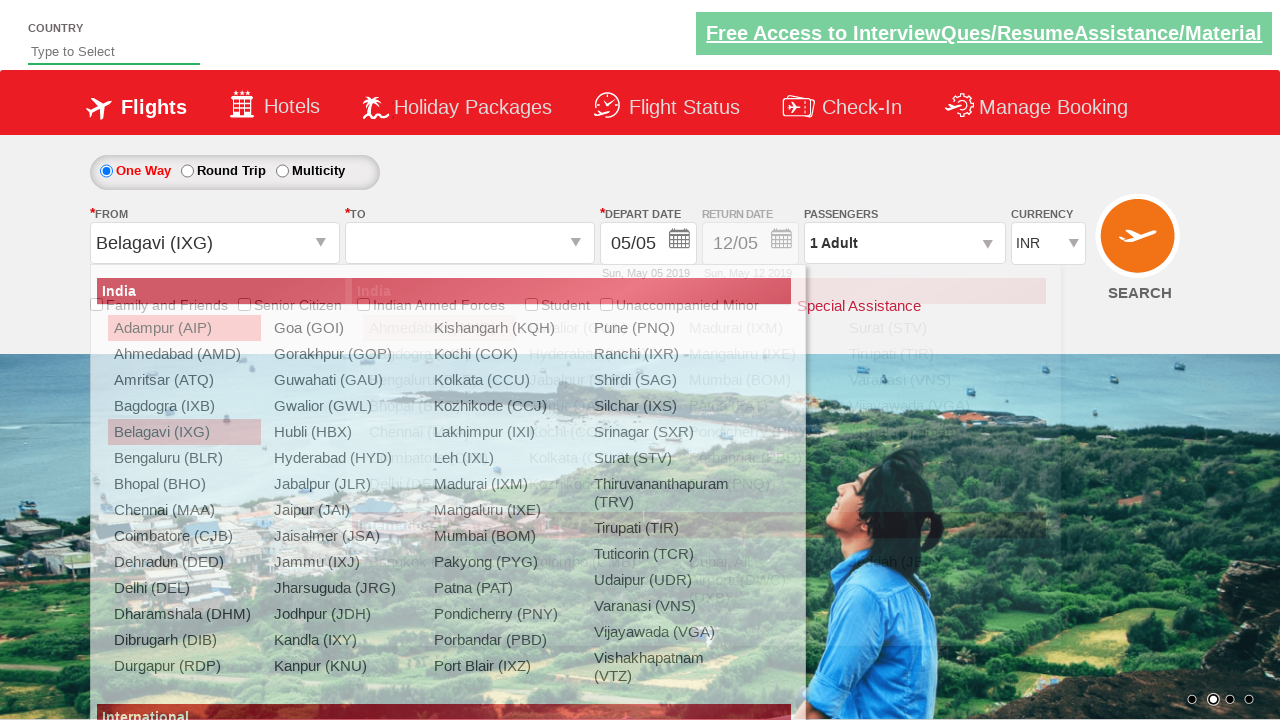

Waited for destination dropdown to be ready
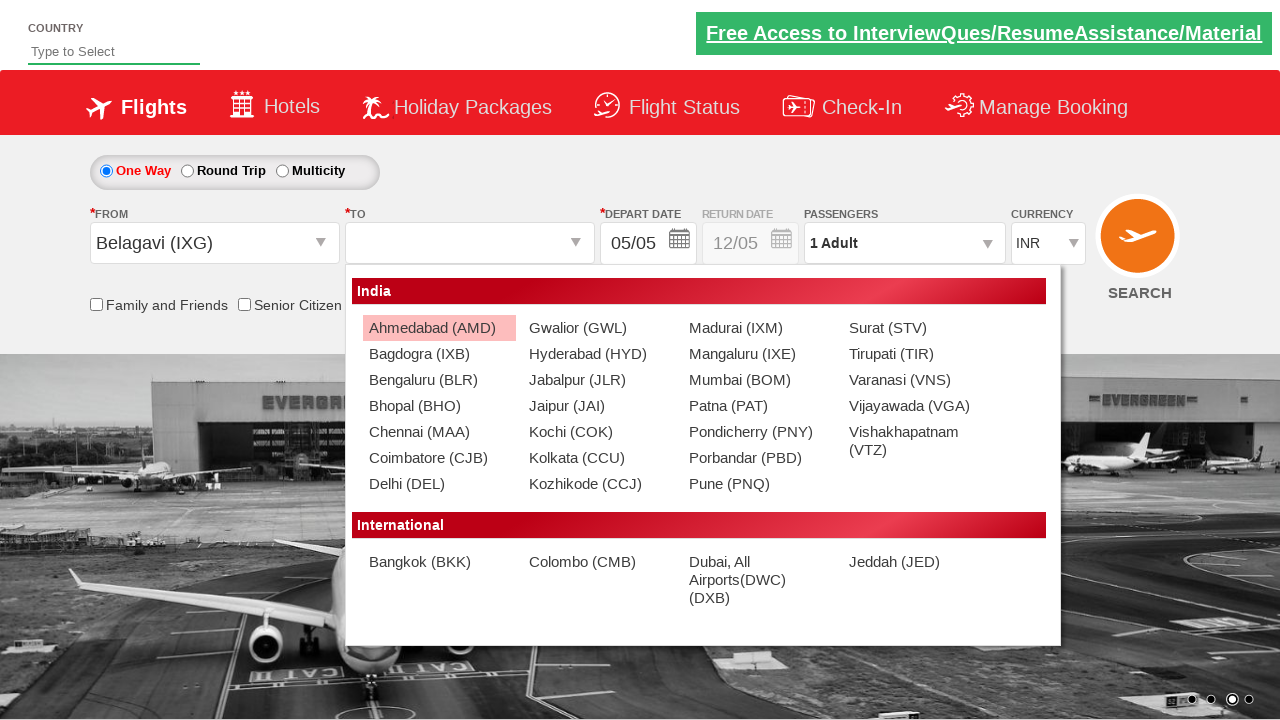

Selected Bangalore (BLR) as destination airport at (439, 380) on xpath=//div[@id='glsctl00_mainContent_ddl_destinationStation1_CTNR']//a[@value='
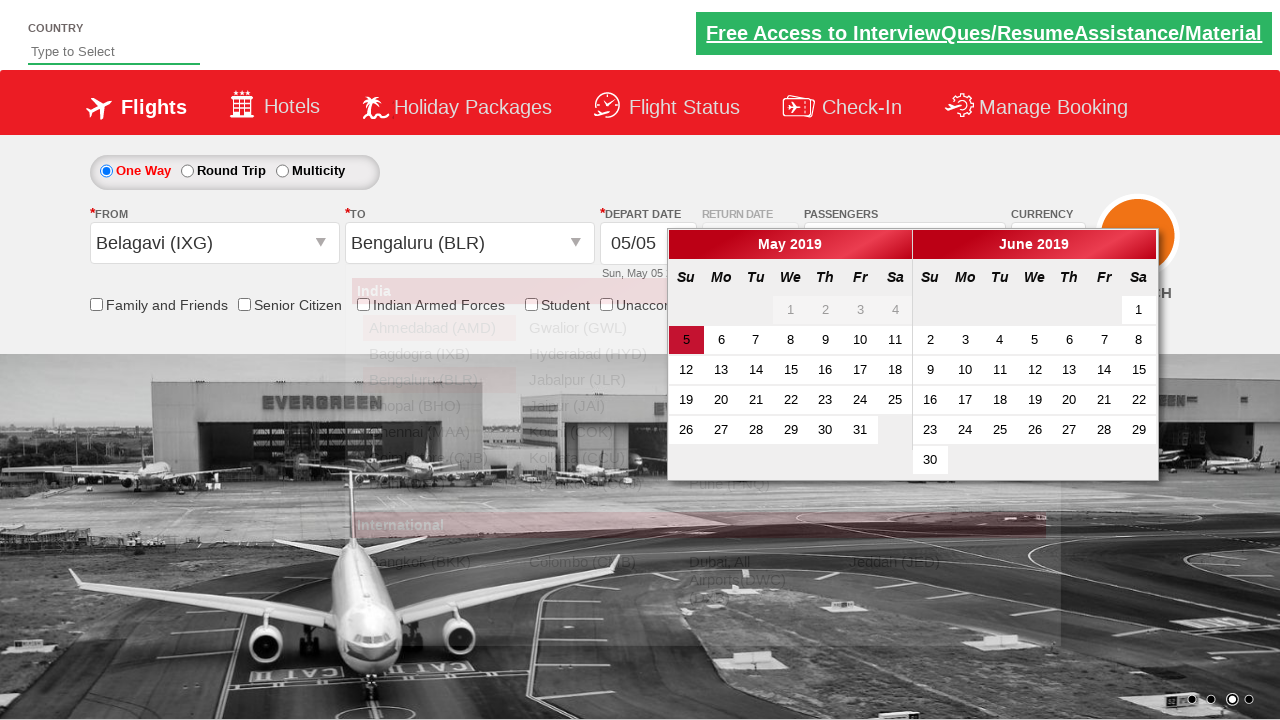

Clicked on Round Trip radio button at (187, 171) on #ctl00_mainContent_rbtnl_Trip_1
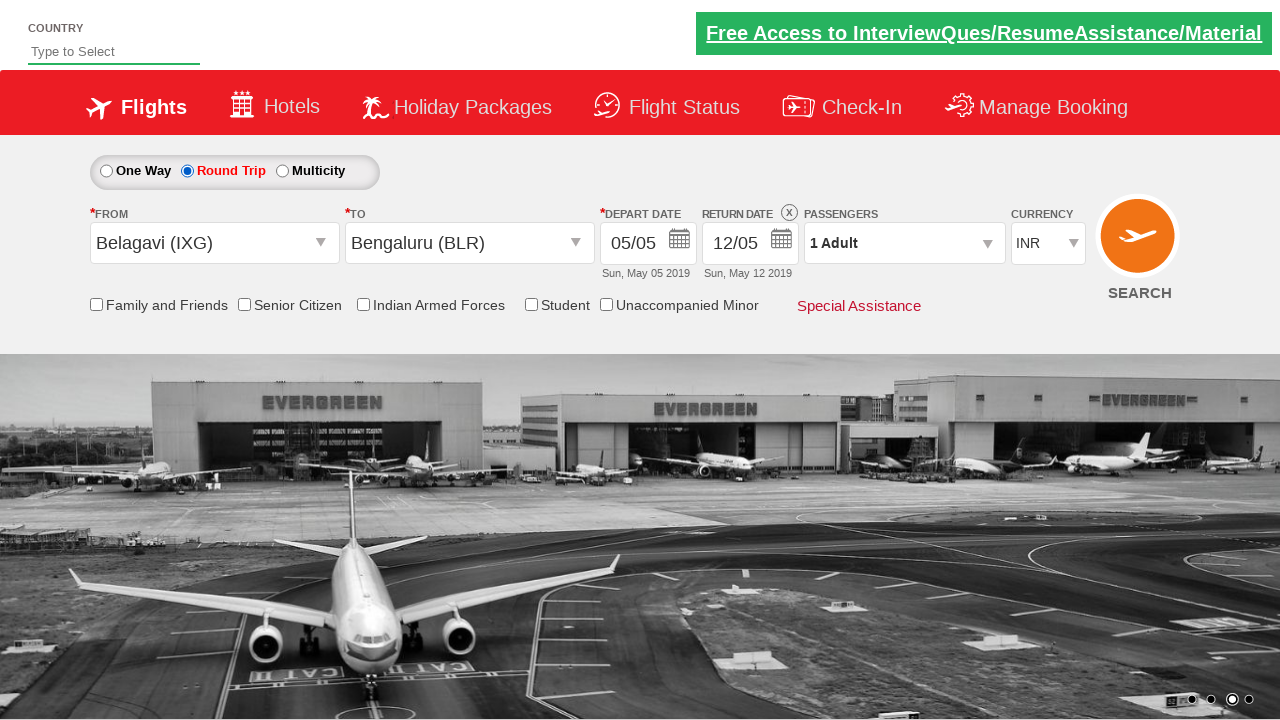

Retrieved return date field style attribute
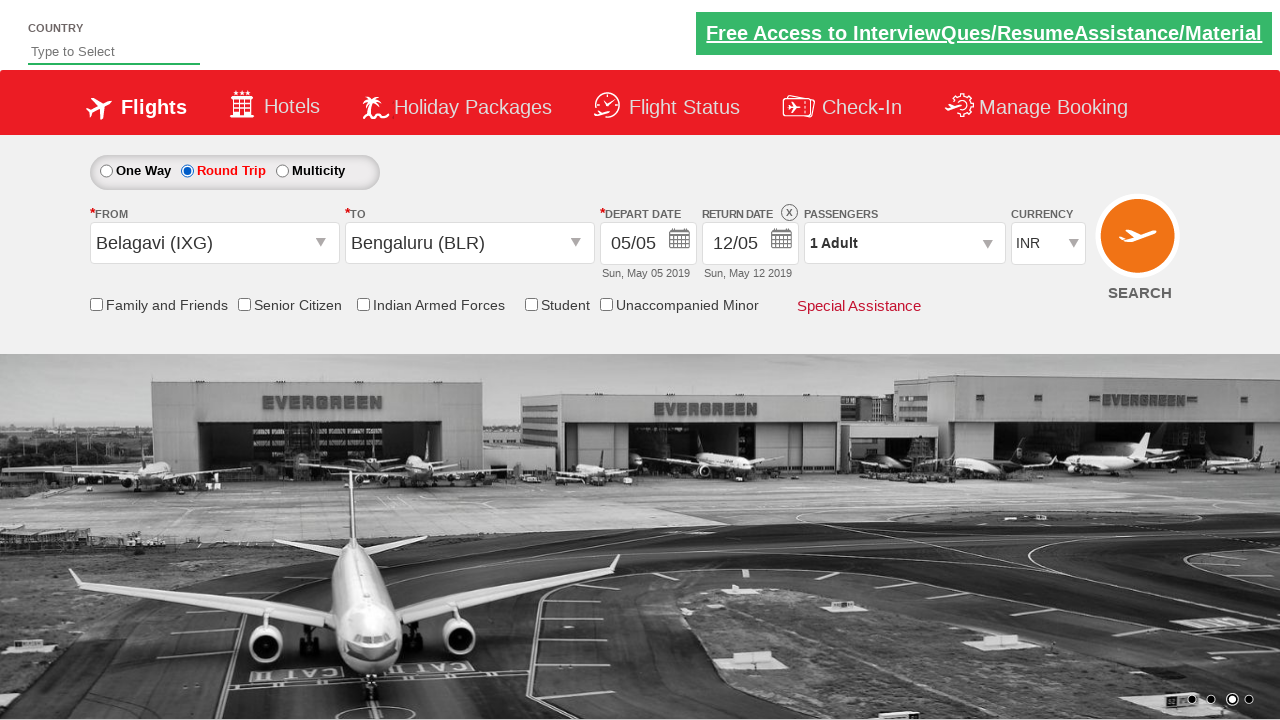

Verified return date field is enabled for round trip
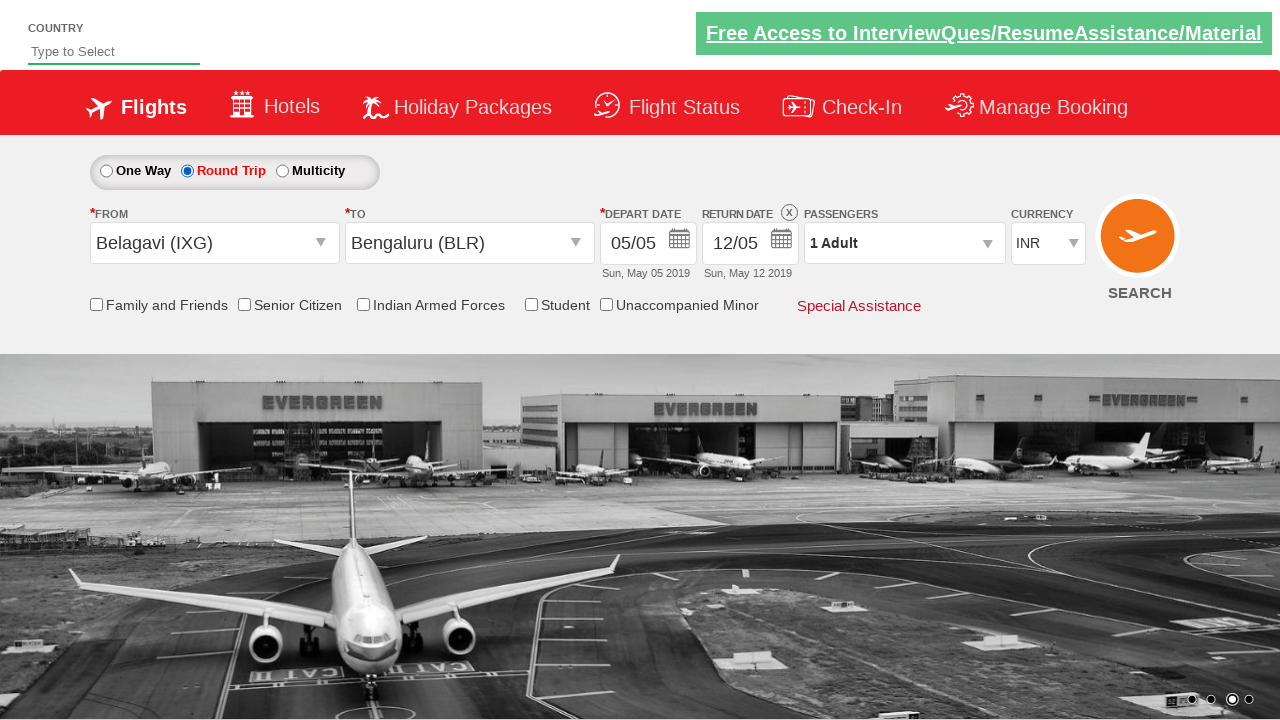

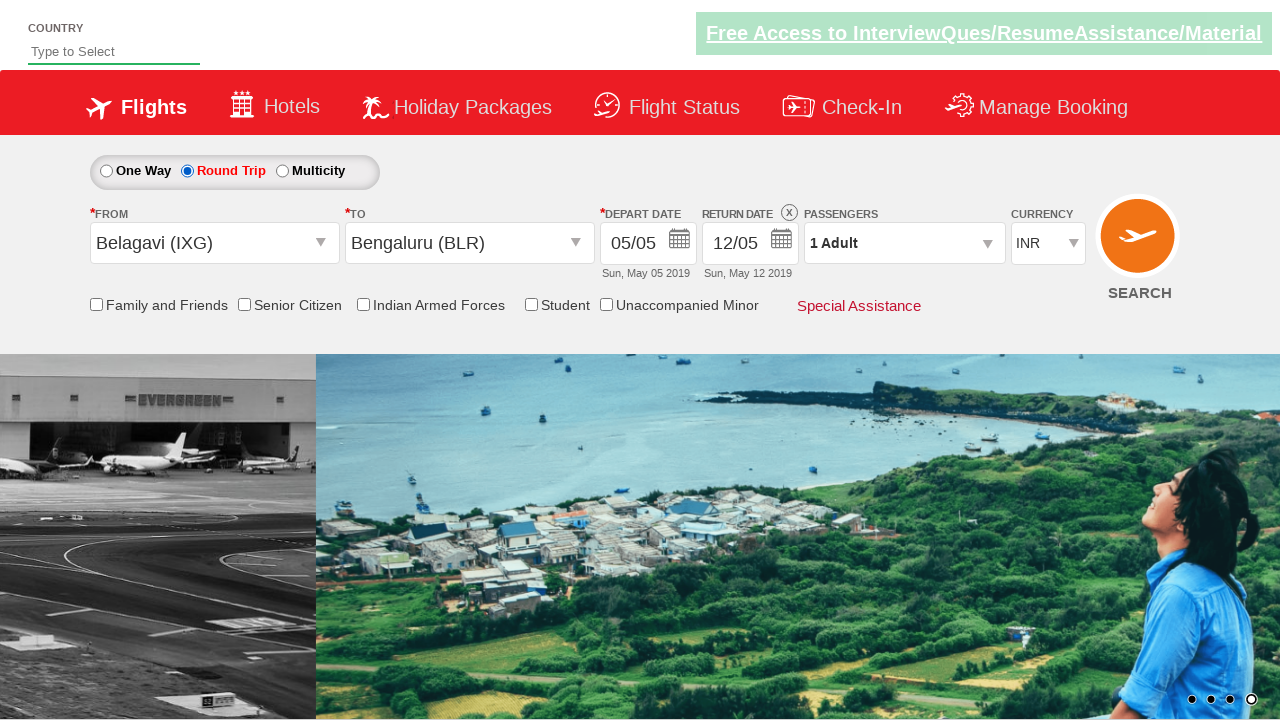